Tests hyperlink navigation by clicking on status code links and verifying the URL changes correctly, then navigating back using a partial link text.

Starting URL: https://the-internet.herokuapp.com/status_codes

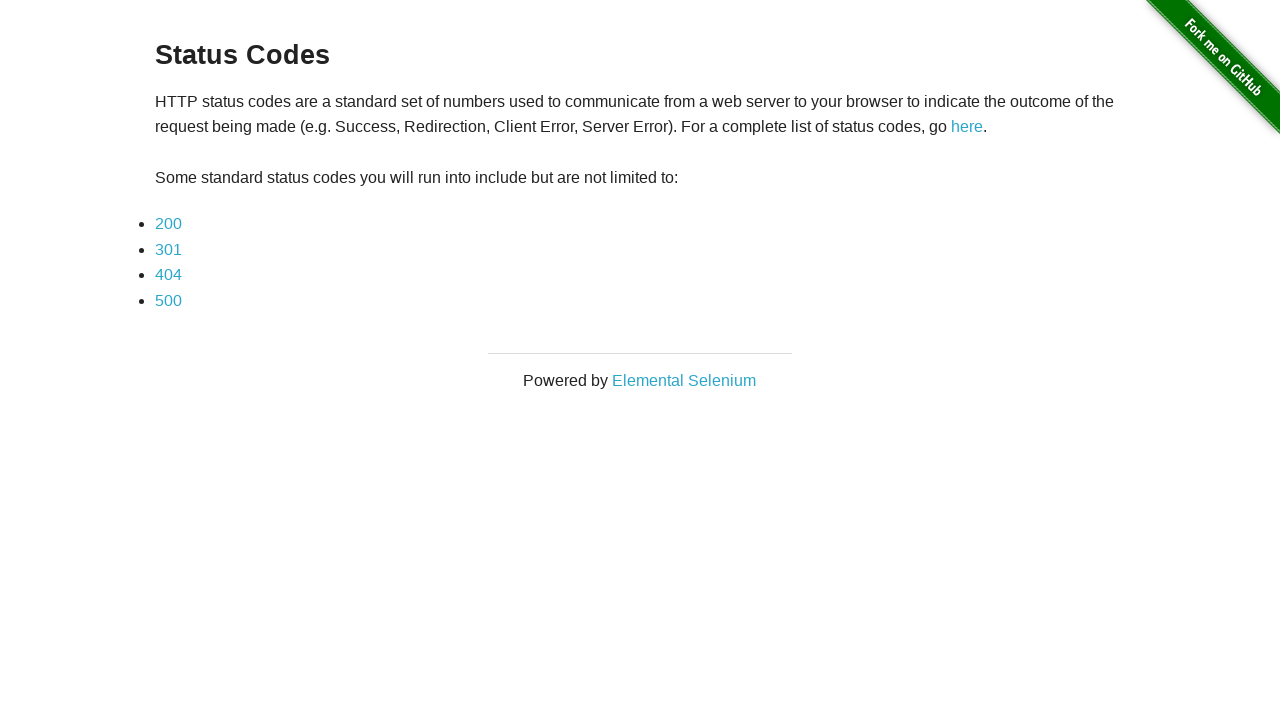

Verified starting URL is https://the-internet.herokuapp.com/status_codes
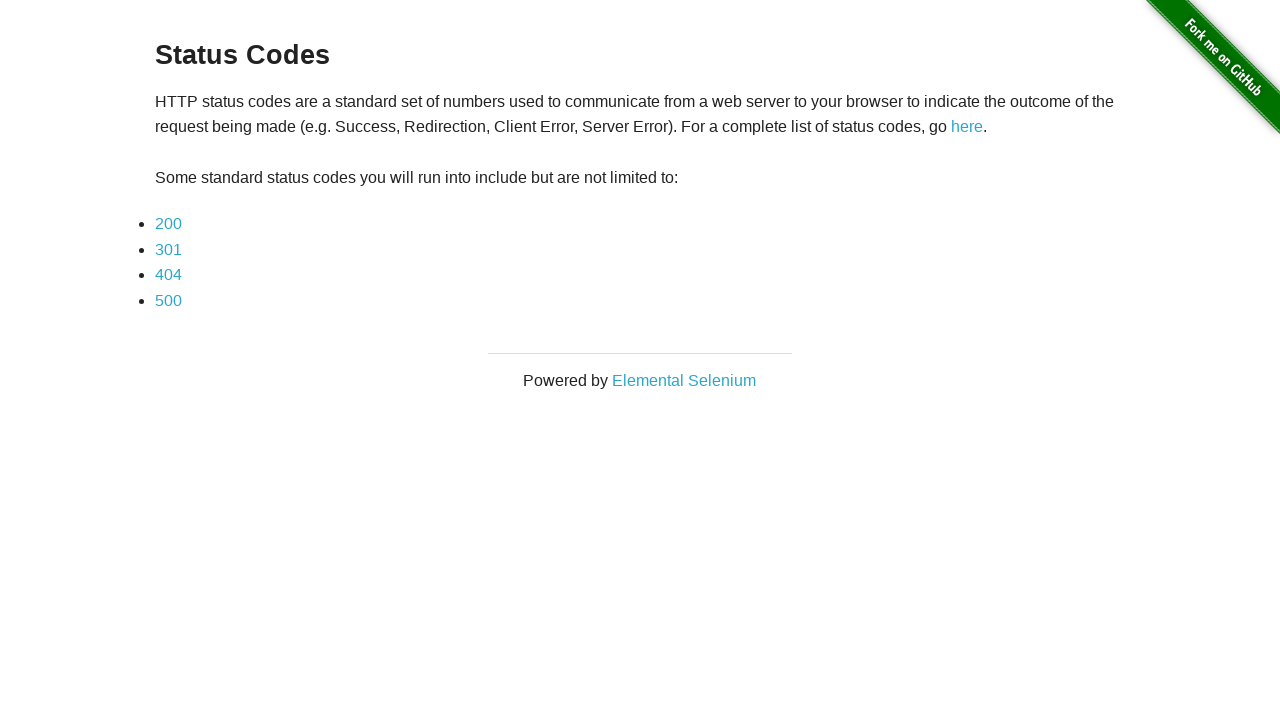

Clicked on the '200' status code link at (168, 224) on text=200
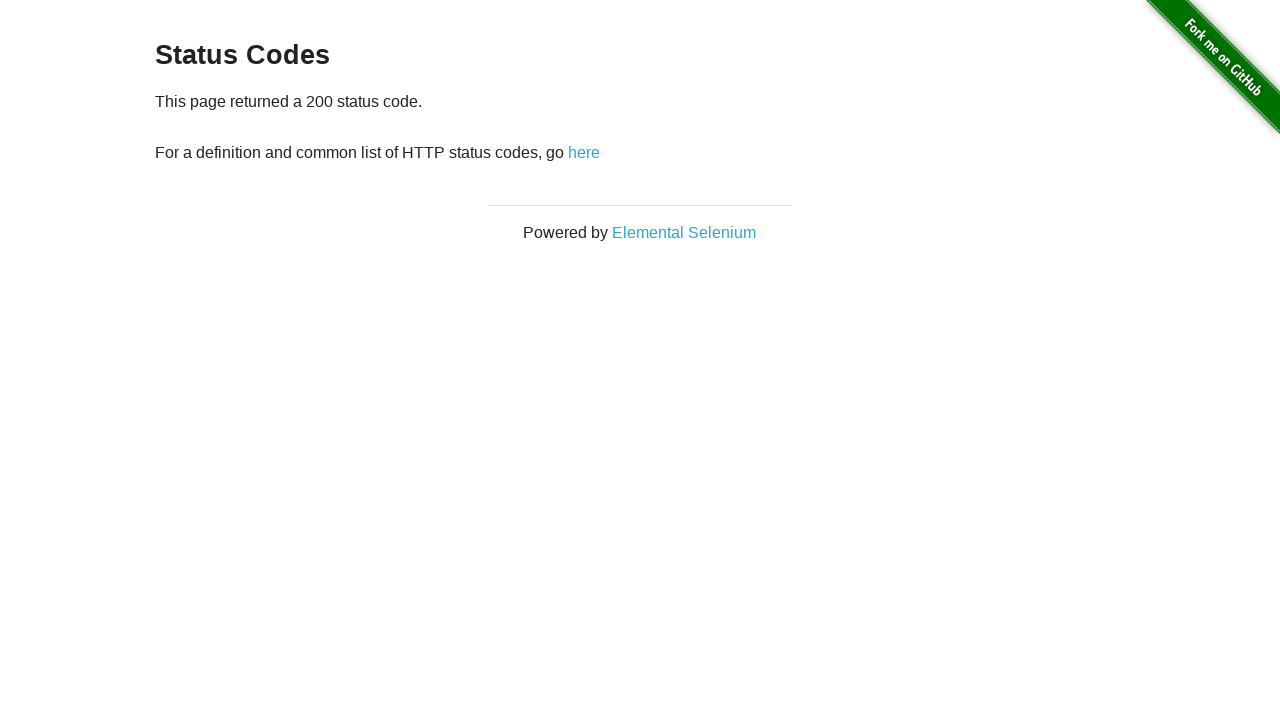

Verified navigation to status code 200 page
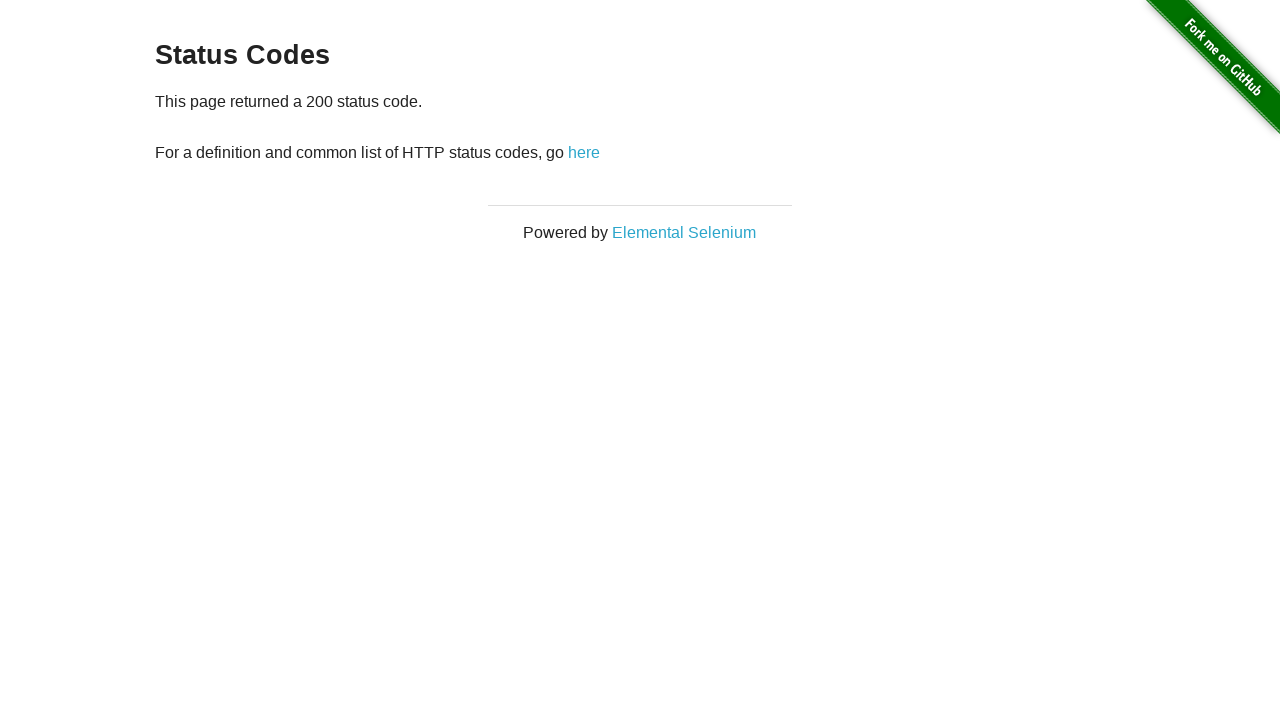

Verified 'Status Codes' title is visible on the page
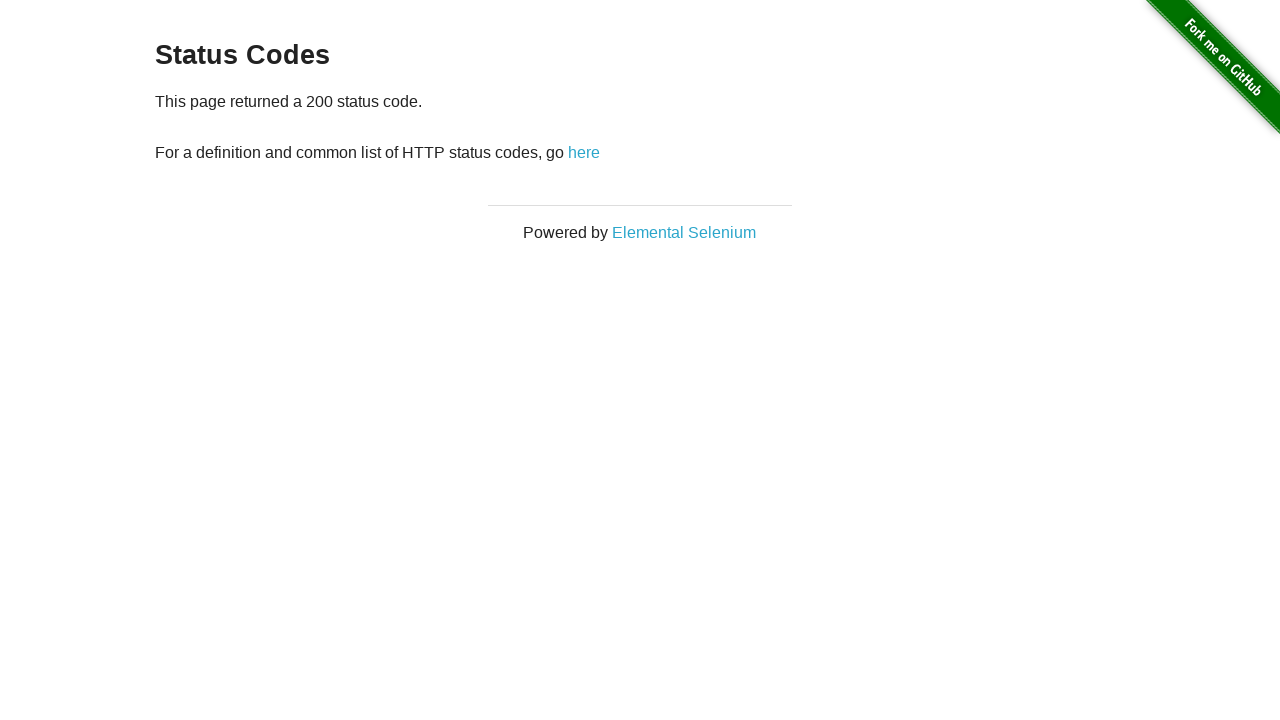

Clicked on 'here' hyperlink to navigate back at (584, 152) on a:has-text('here')
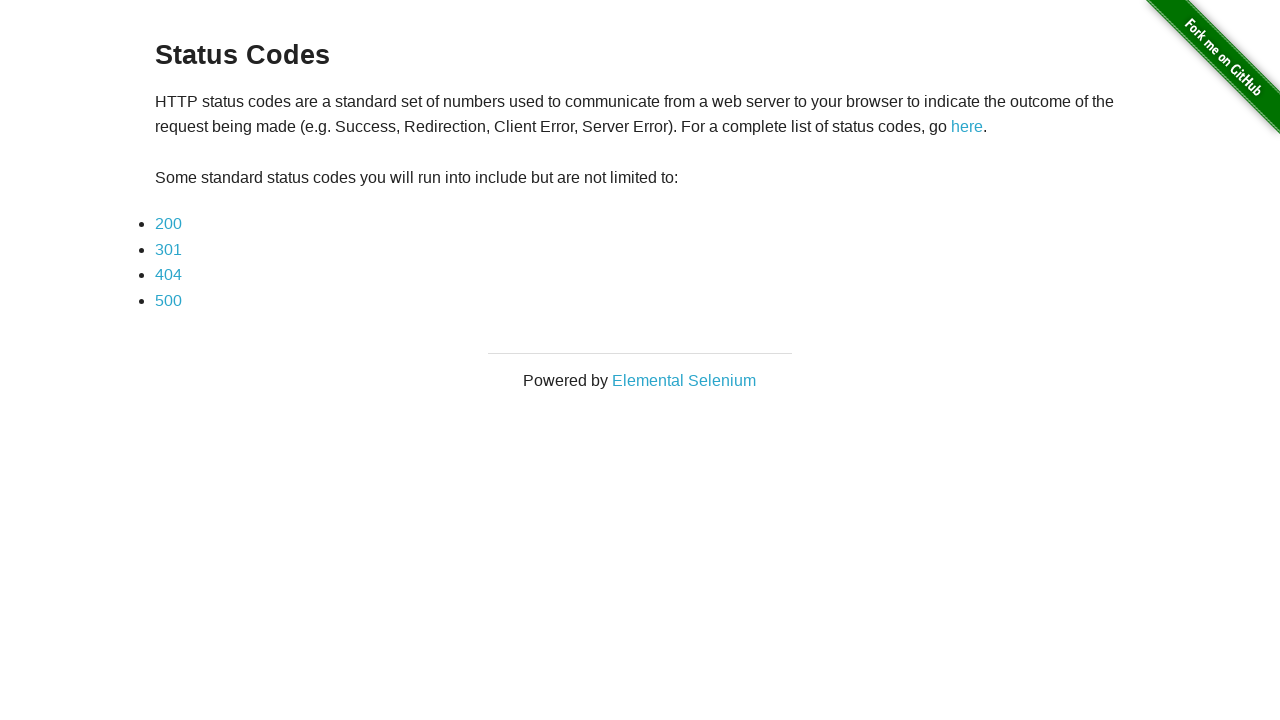

Verified navigation back to status codes page
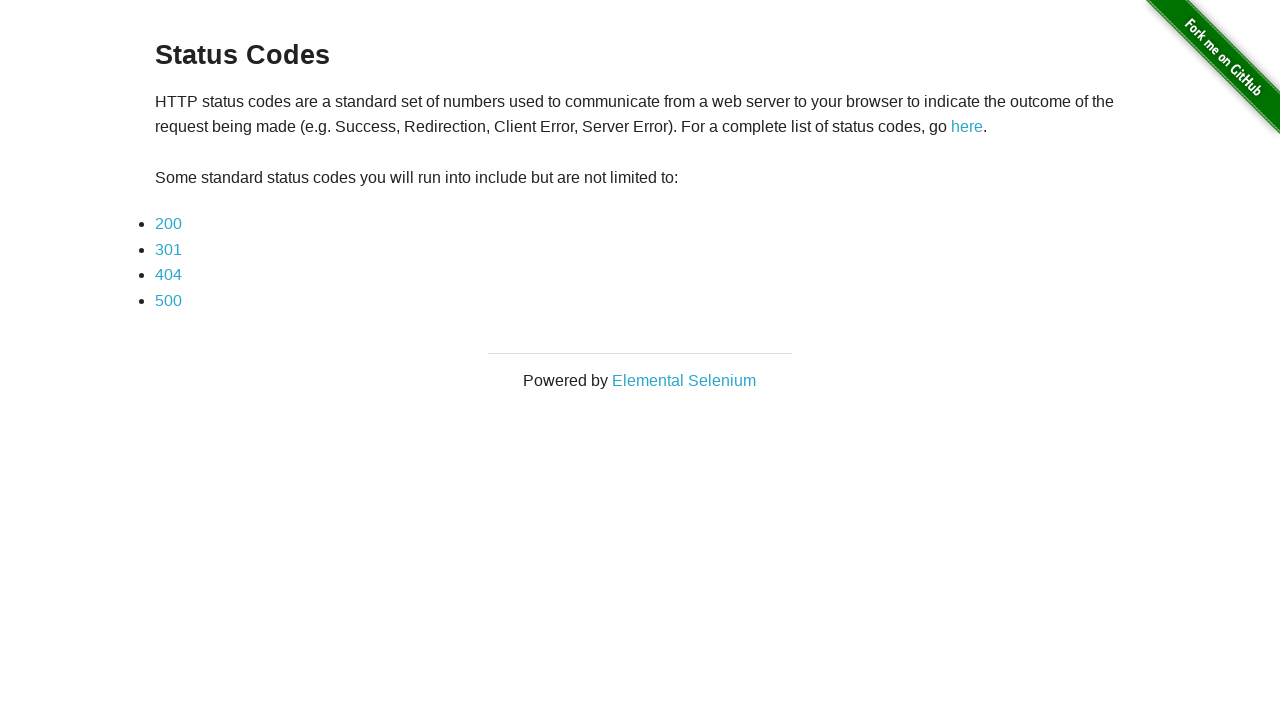

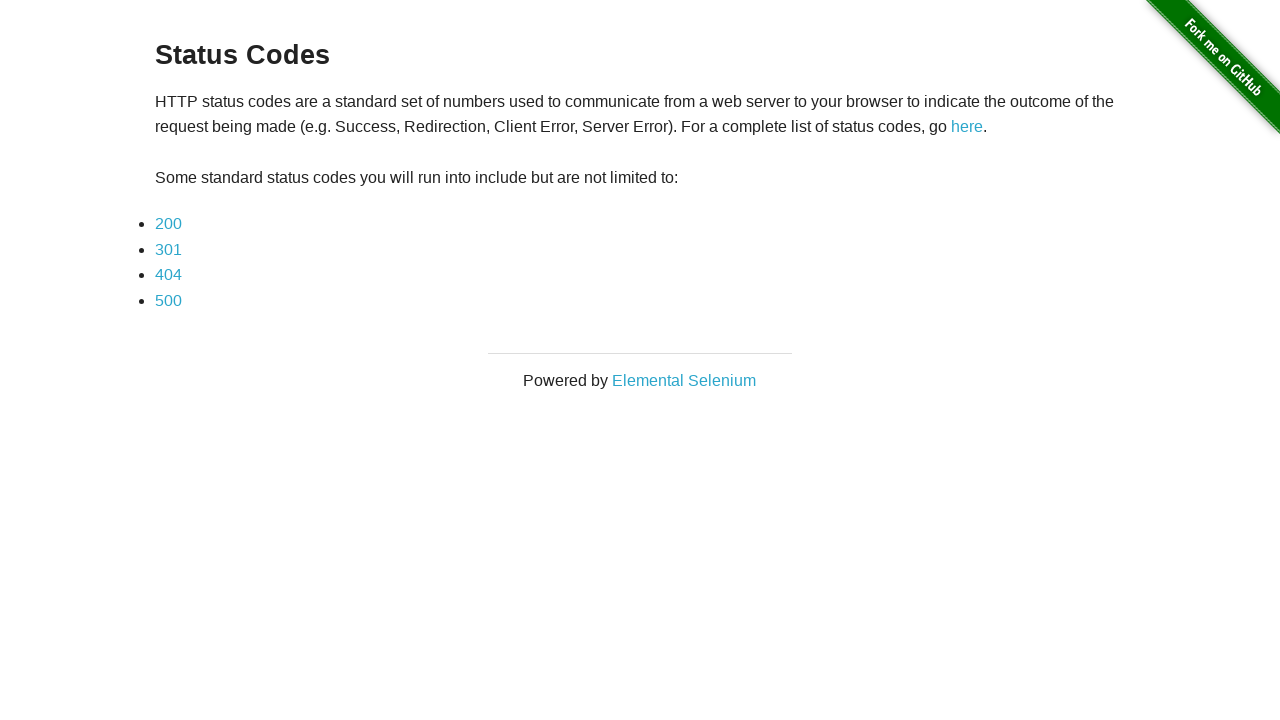